Tests UI validation on a flight booking dropdown practice page by clicking the round trip radio button and verifying that the associated div element's style attribute changes to indicate it's enabled.

Starting URL: https://rahulshettyacademy.com/dropdownsPractise/

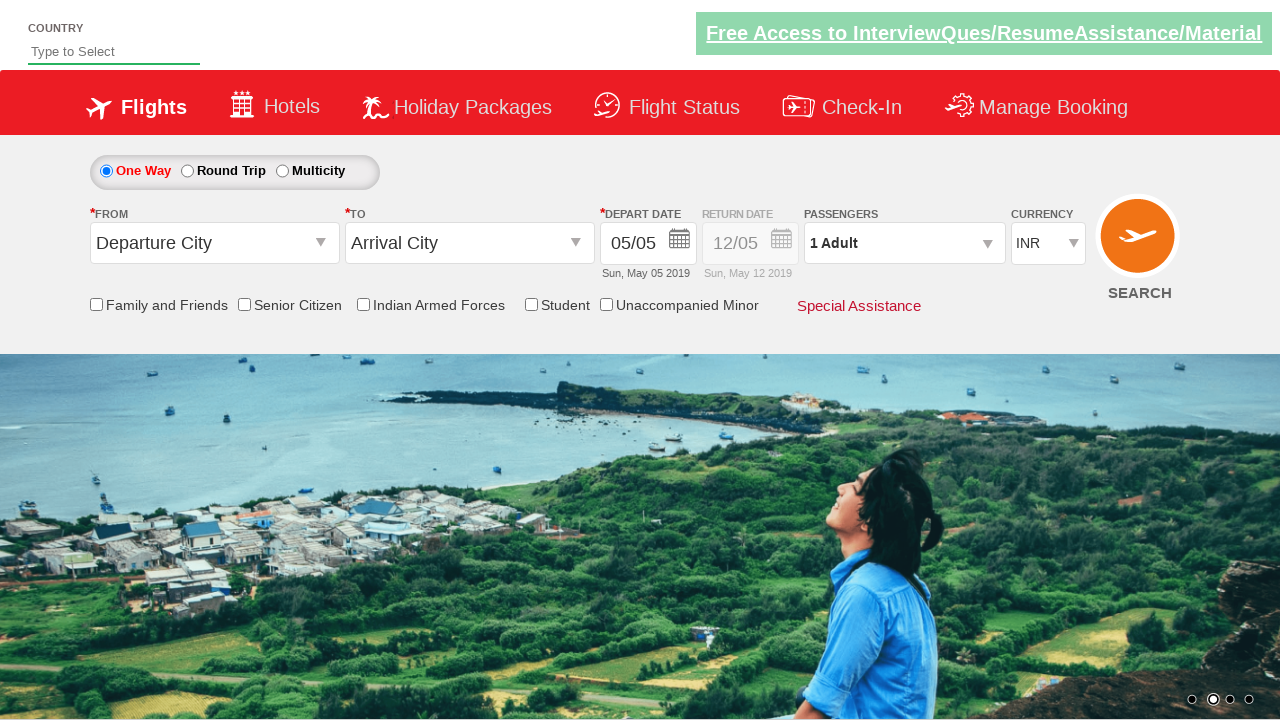

Retrieved initial style attribute of Div1 element
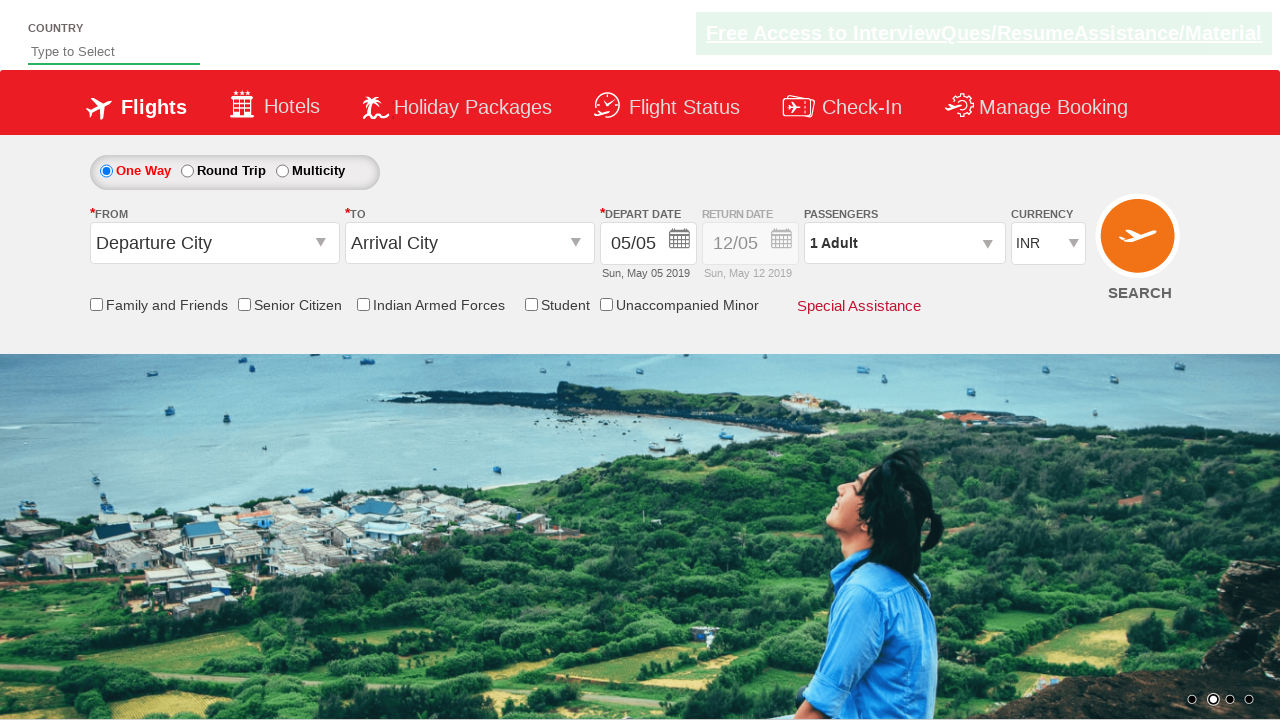

Clicked the round trip radio button at (187, 171) on #ctl00_mainContent_rbtnl_Trip_1
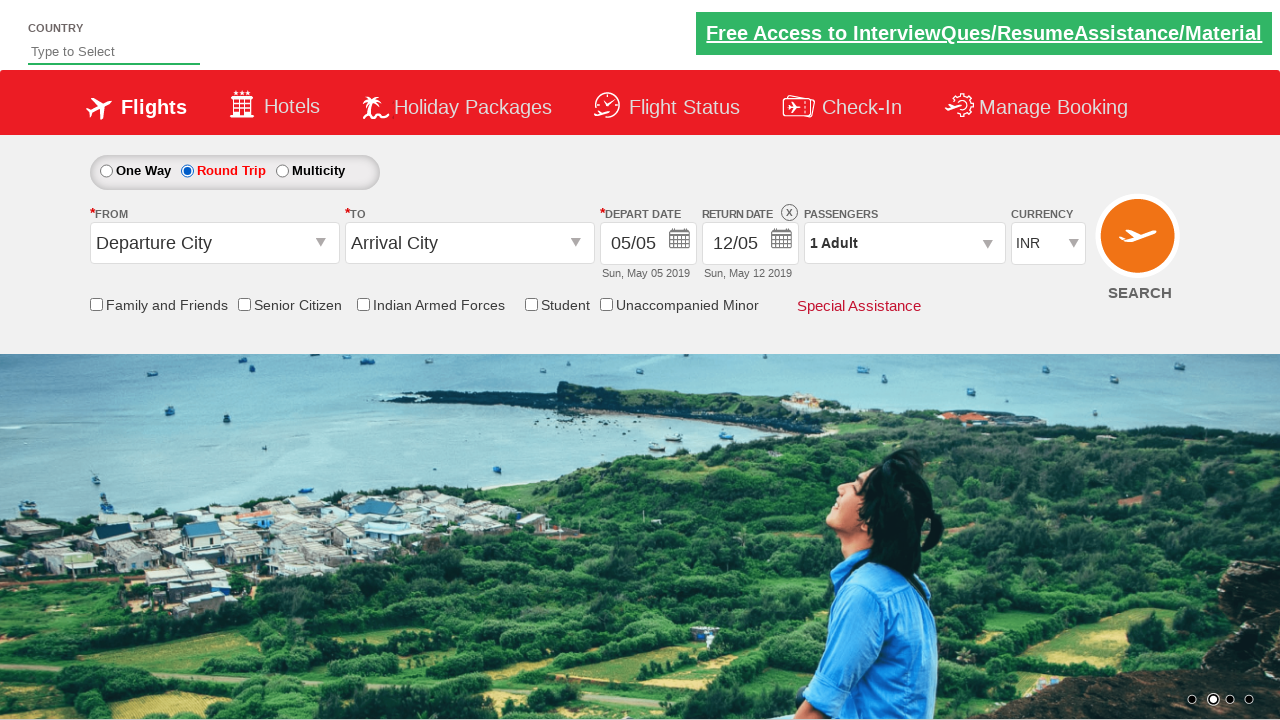

Retrieved updated style attribute of Div1 element after clicking round trip
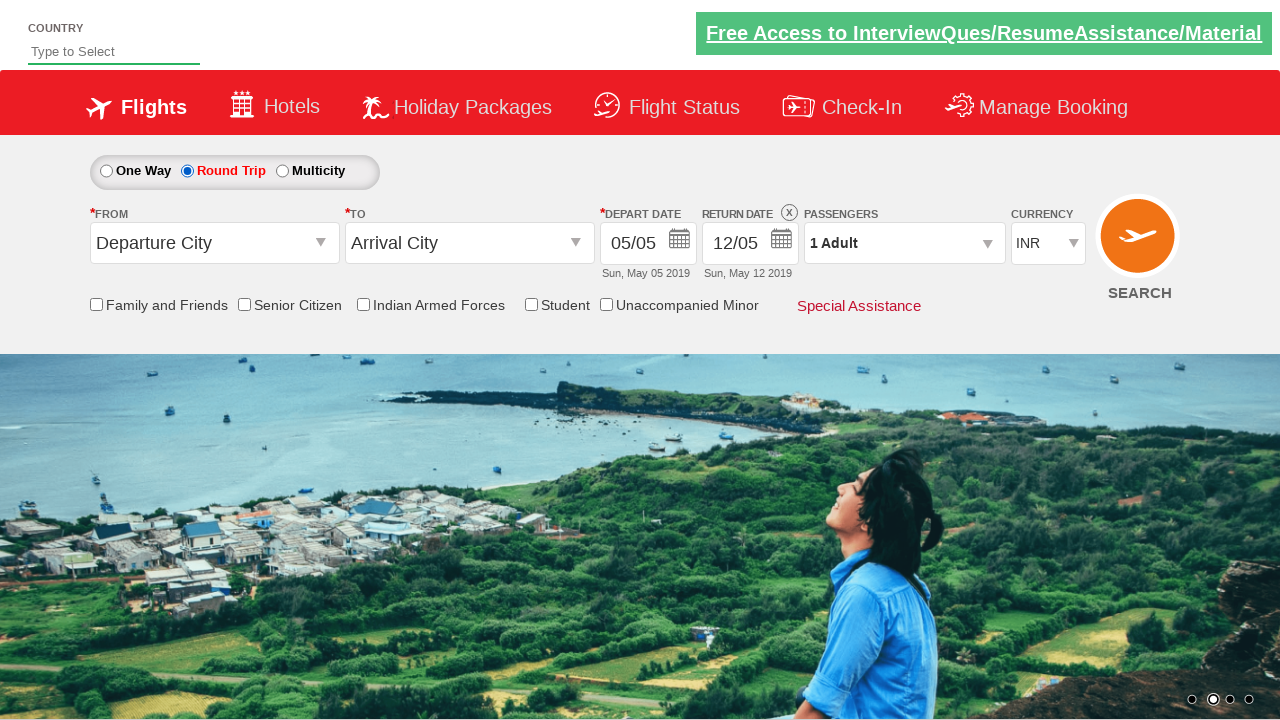

Verified that Div1 is enabled with opacity: 1
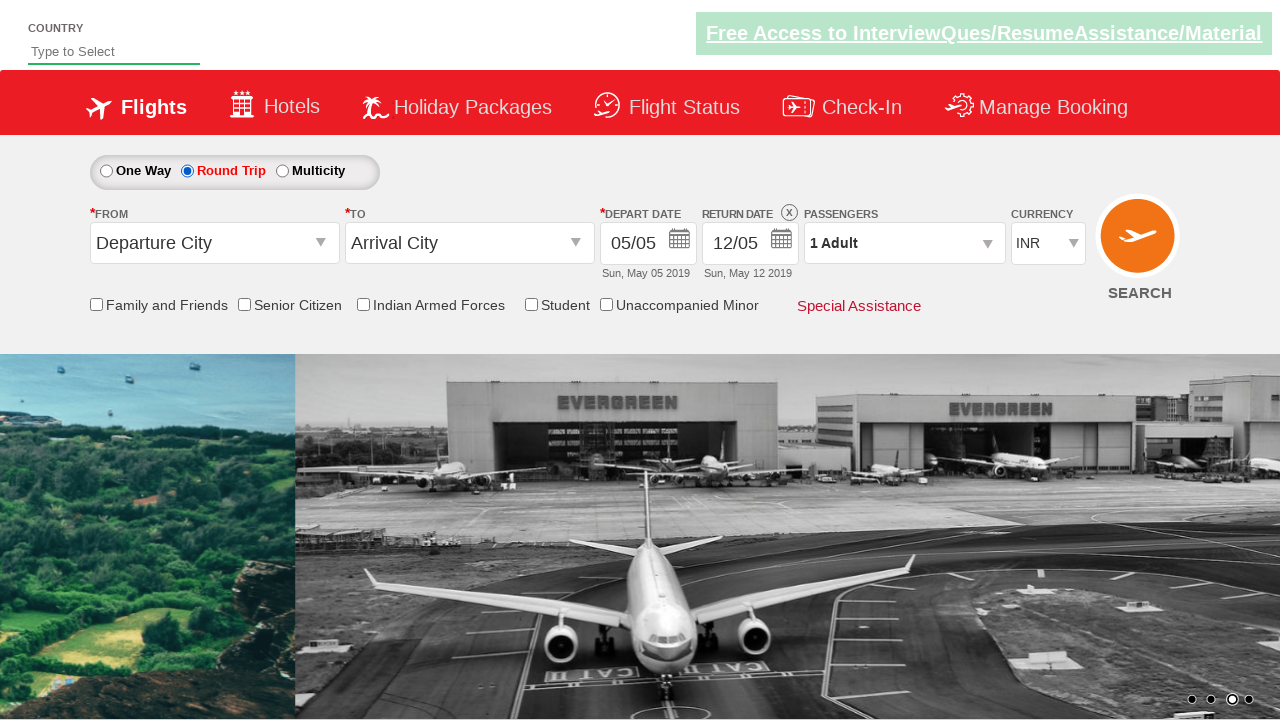

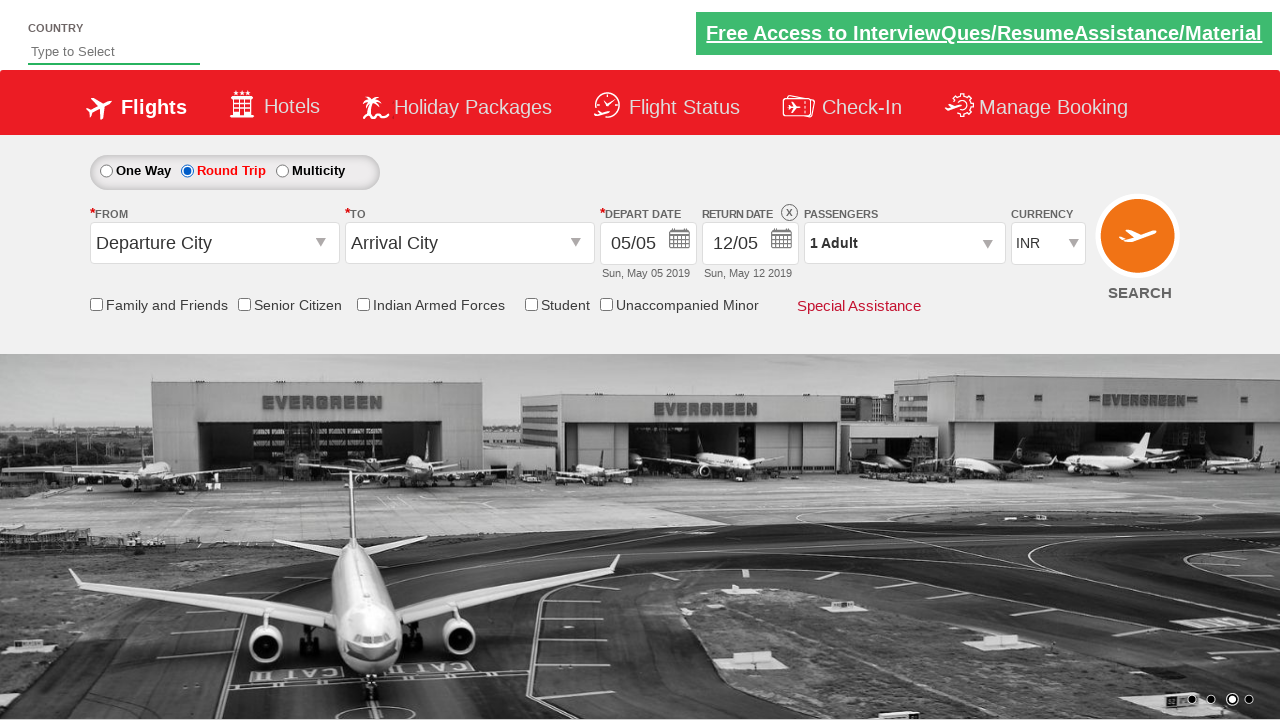